Tests the complete purchase flow on DemoBlaze website by selecting a Sony Vaio i7 laptop, adding it to cart, and completing the checkout process with payment information.

Starting URL: https://www.demoblaze.com/index.html

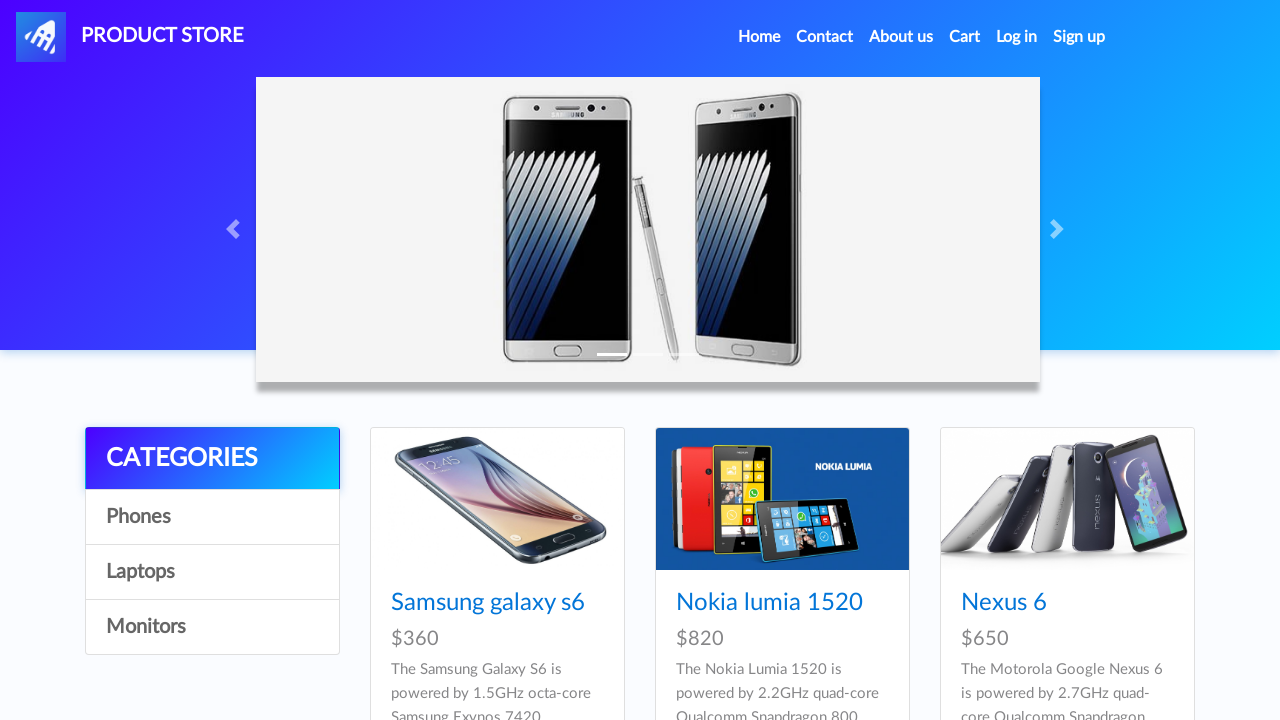

Waited for Sony Vaio i7 product selector to load
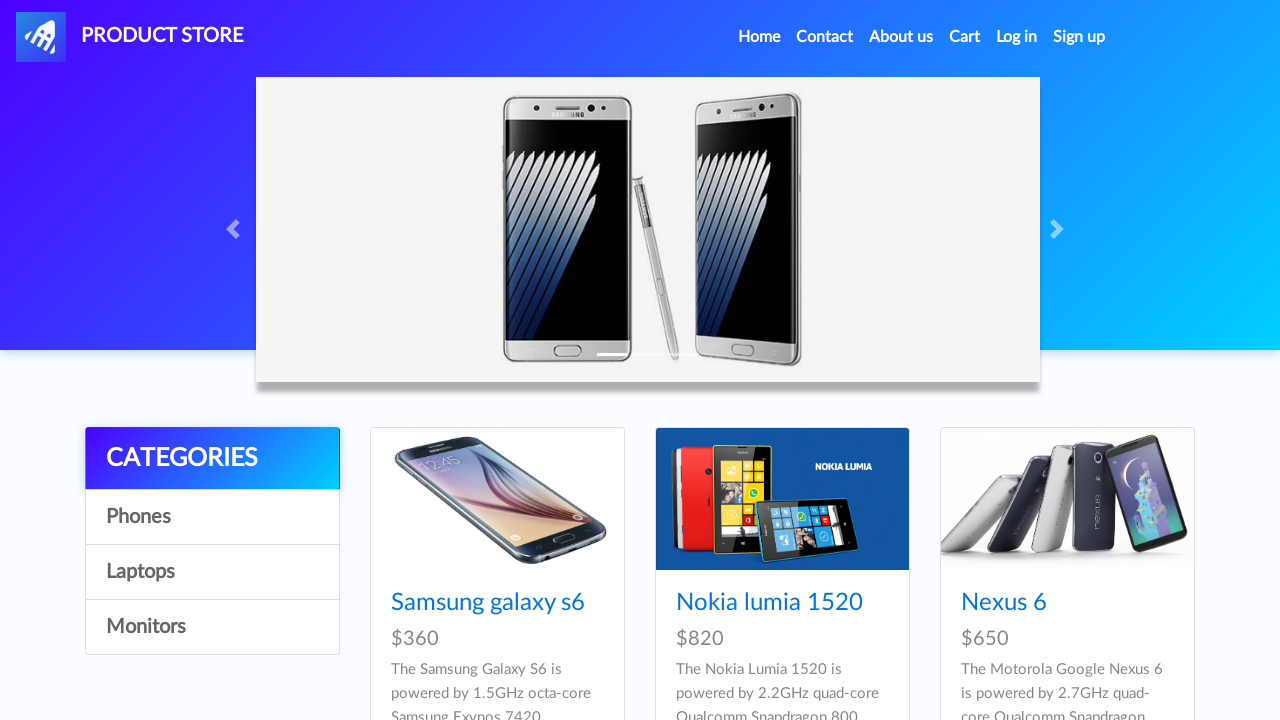

Clicked on Sony Vaio i7 laptop product at (1024, 361) on #contcont div:nth-of-type(9) div div a
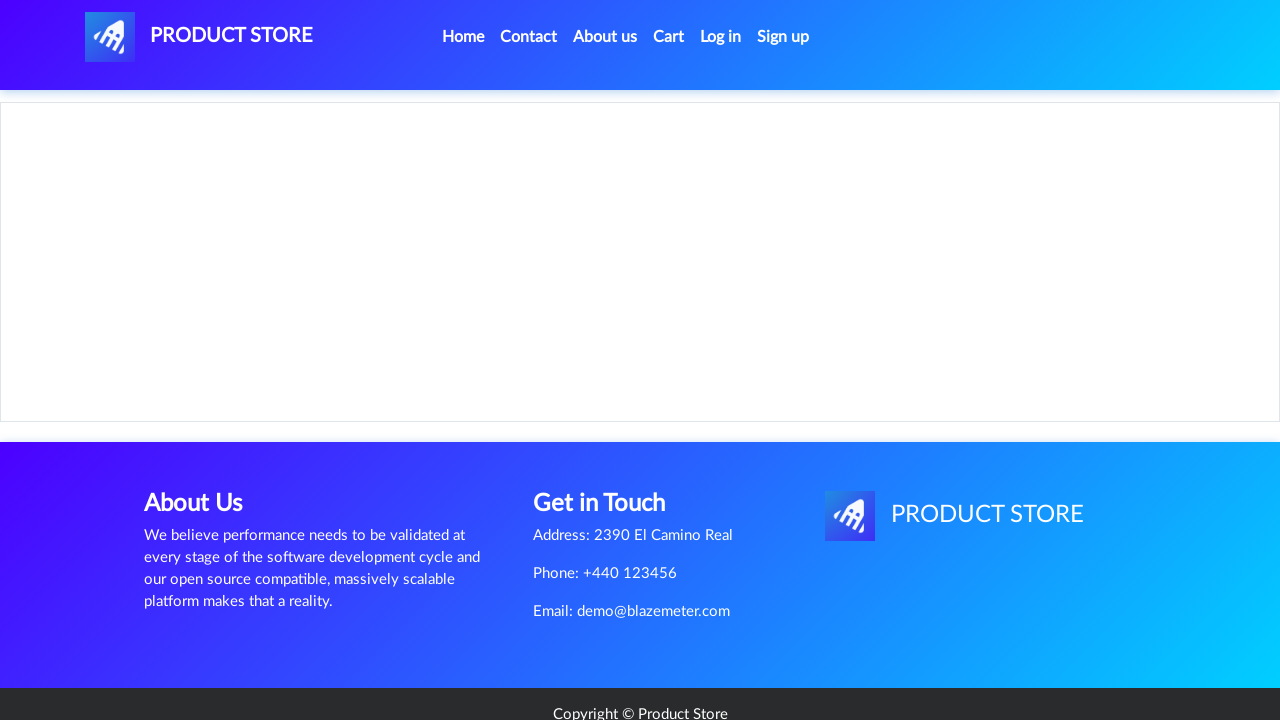

Product page loaded and product title visible
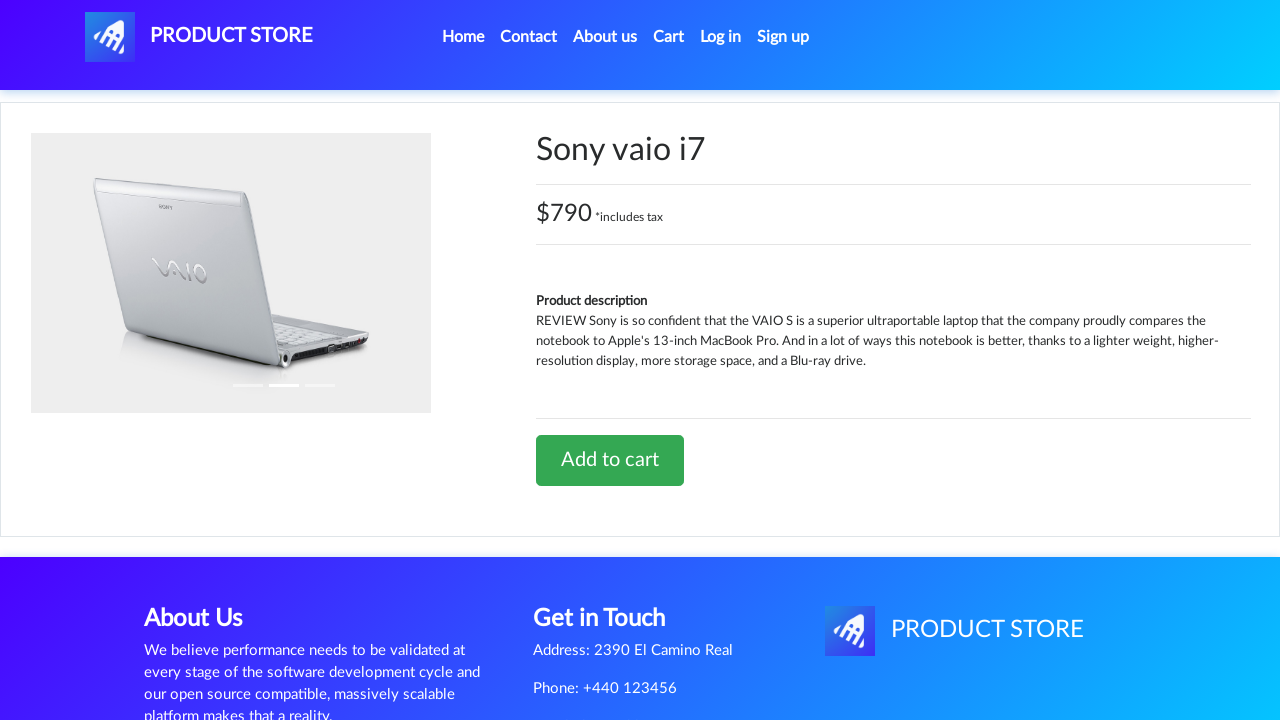

Clicked 'Add to cart' button at (610, 460) on .btn.btn-success.btn-lg
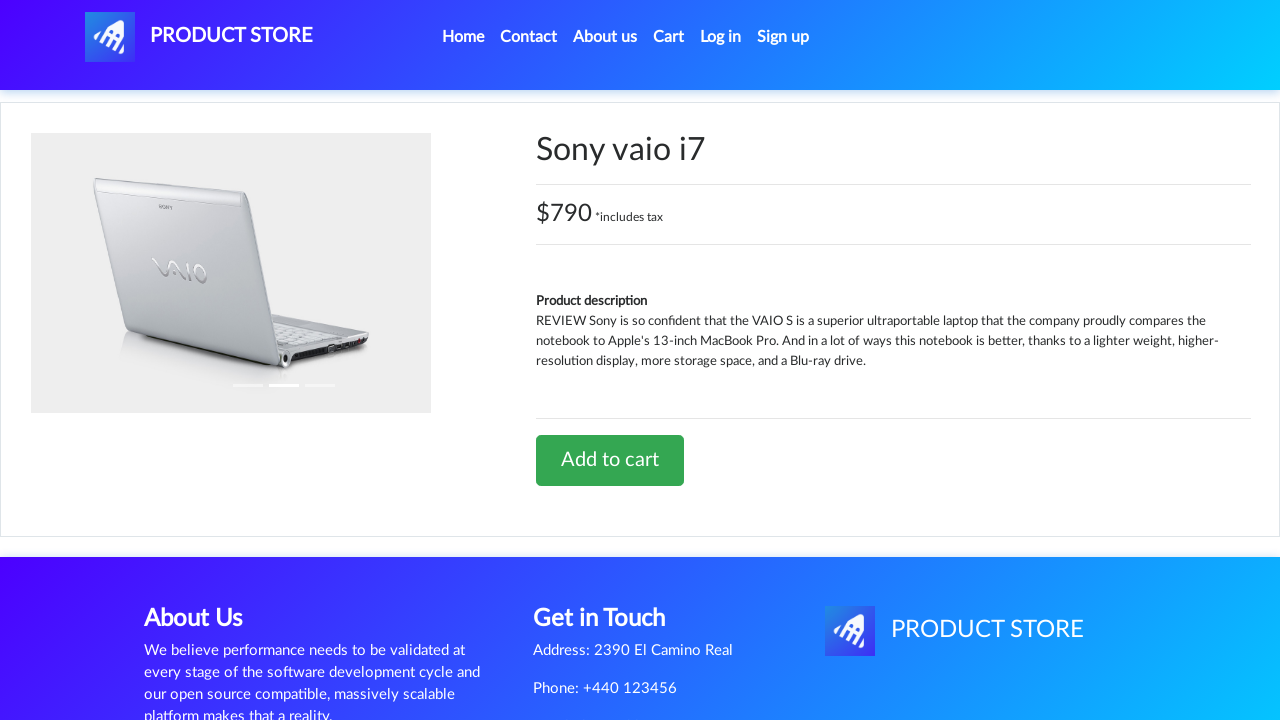

Set up dialog handler to accept alerts
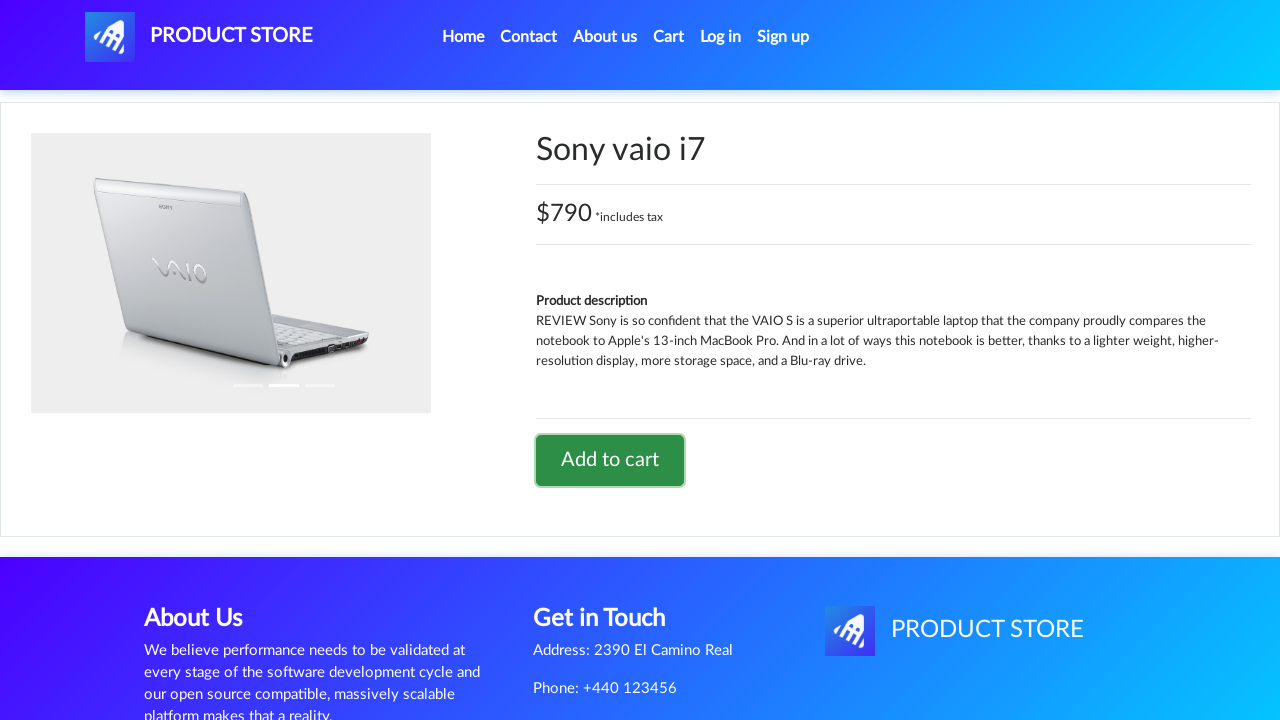

Waited for alert to be processed
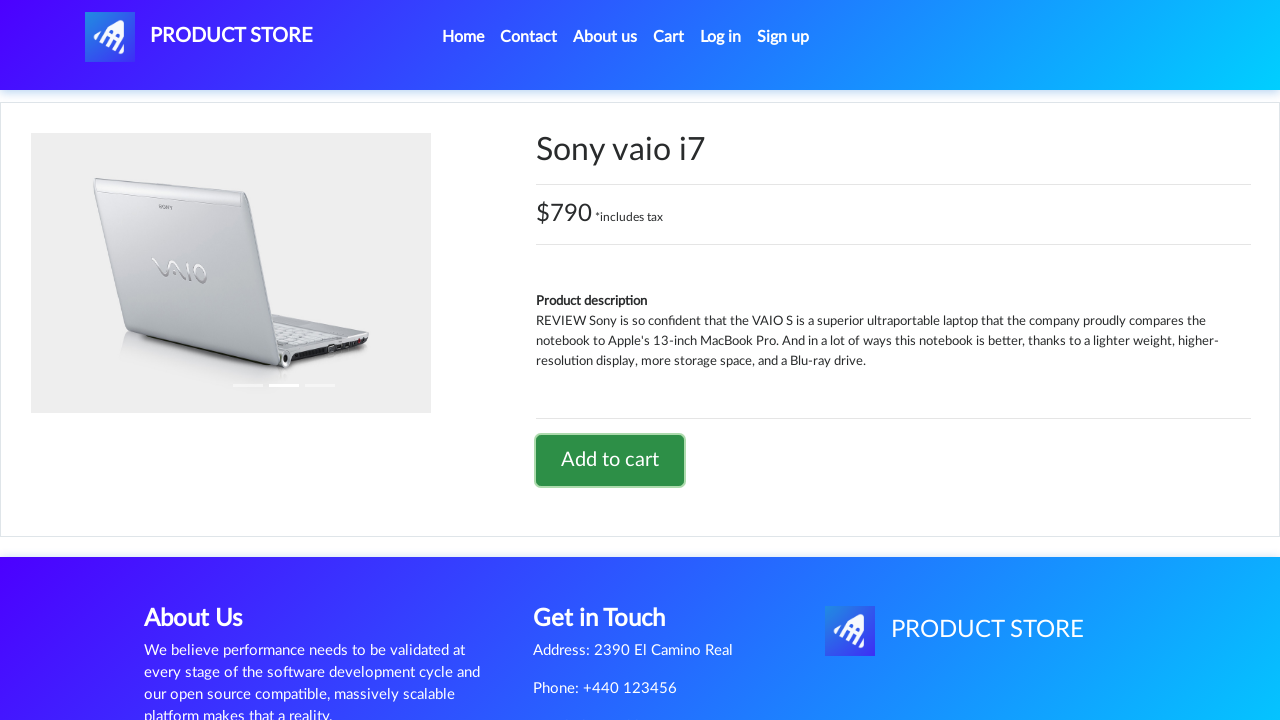

Clicked on 'Cart' link in navigation at (669, 37) on text=Cart
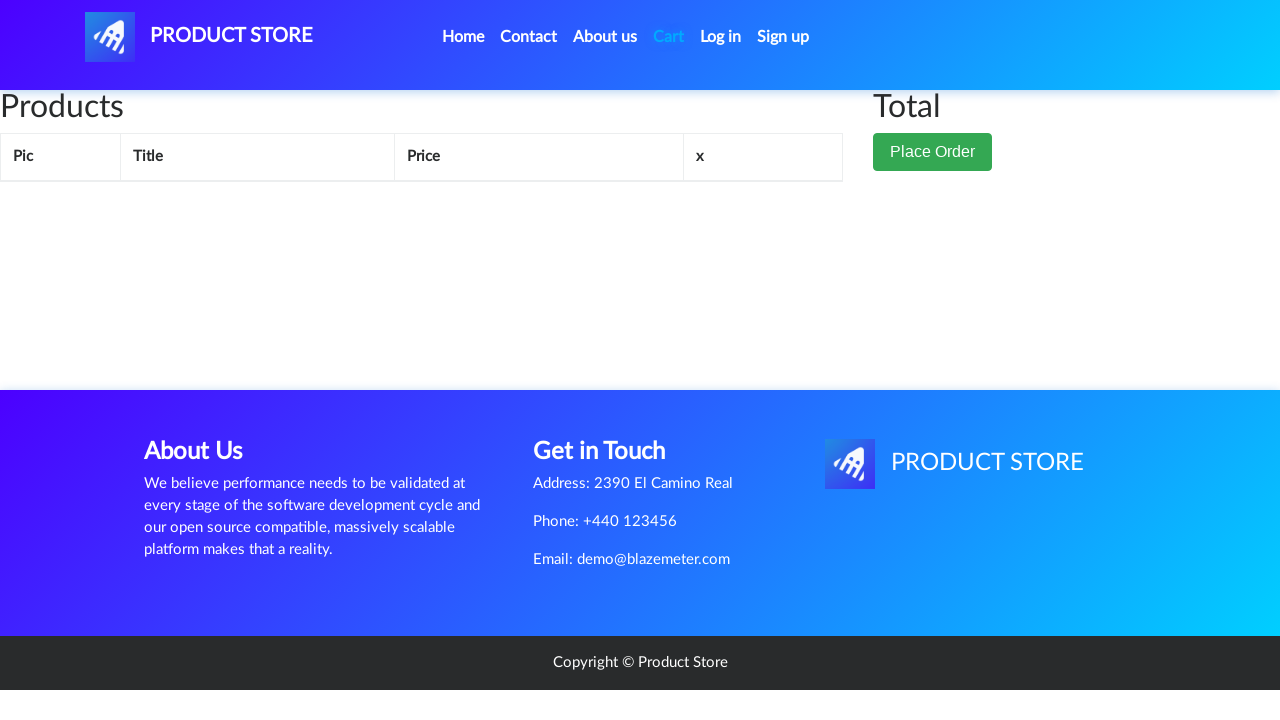

Cart page loaded with product details visible
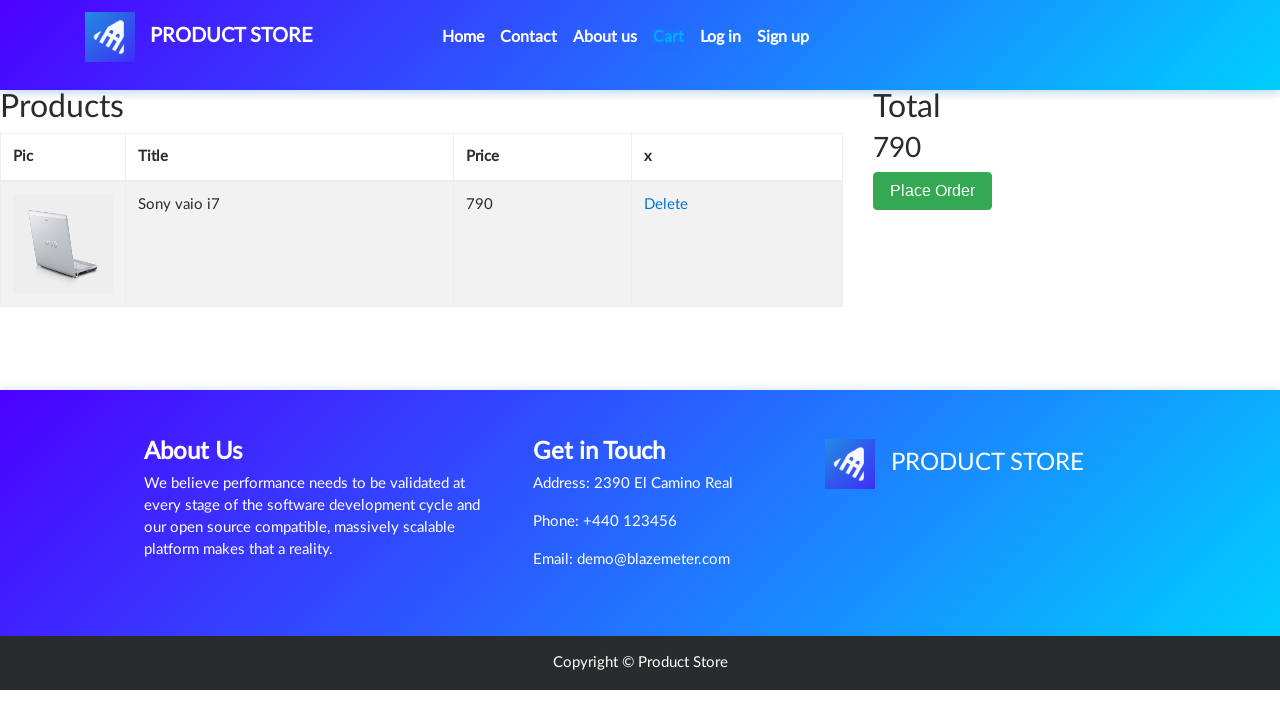

Clicked 'Place Order' button at (933, 191) on .btn.btn-success
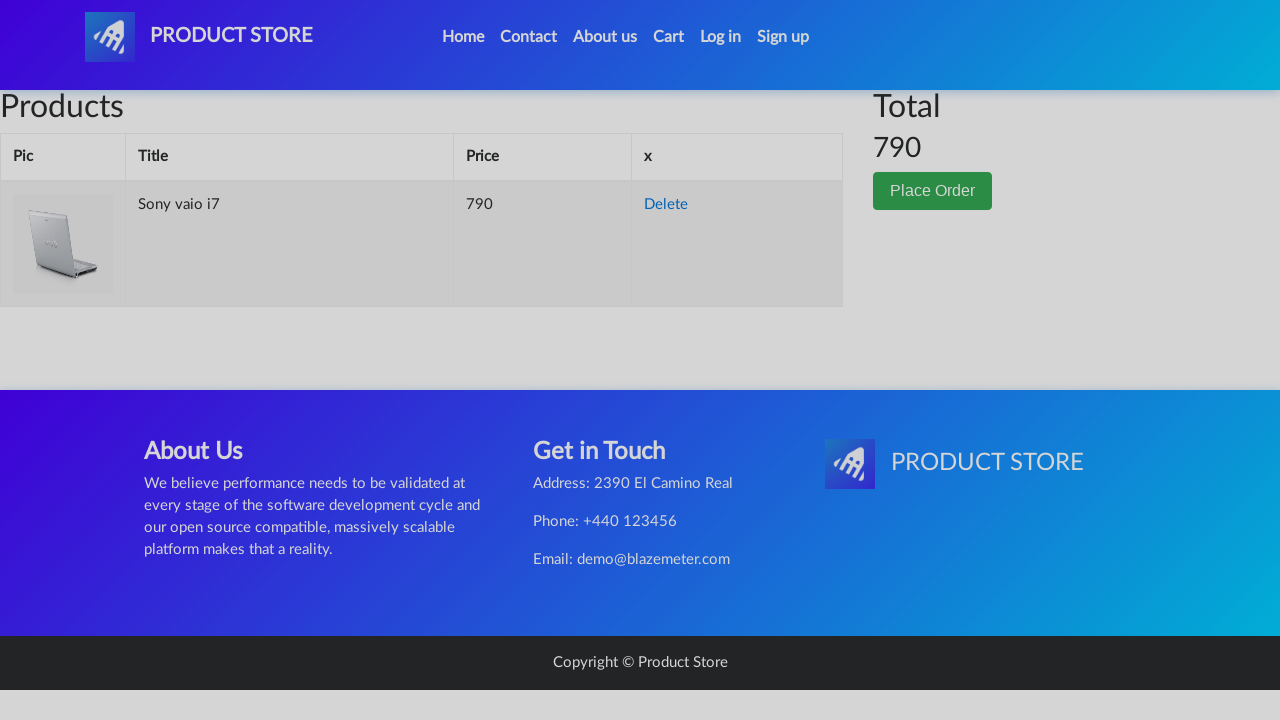

Order form loaded and name field visible
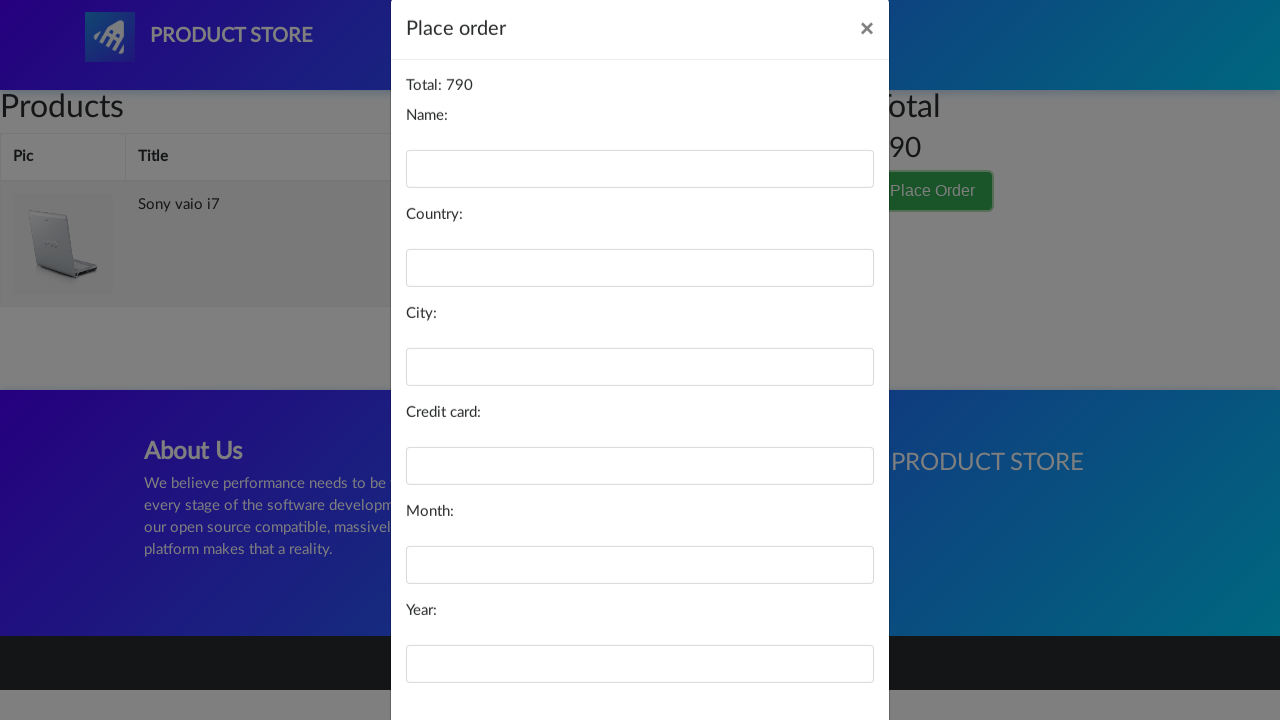

Filled name field with 'John Doe' on #name
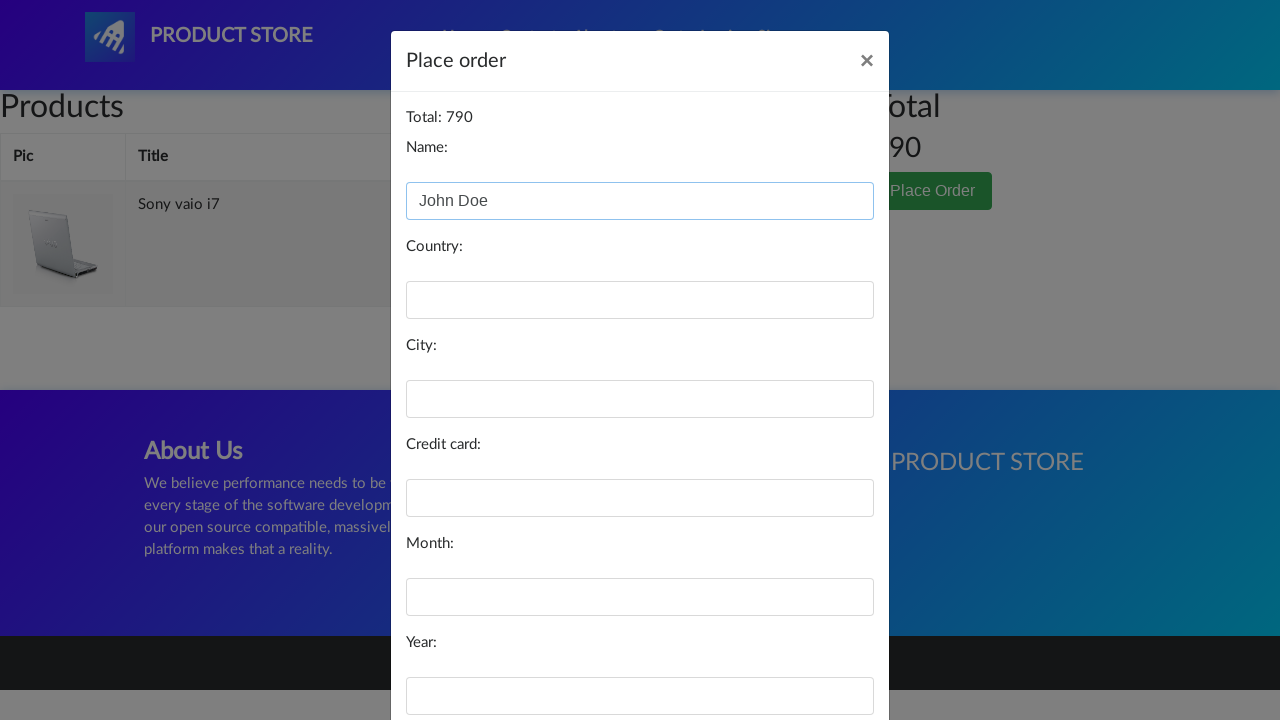

Filled country field with 'Argentina' on #country
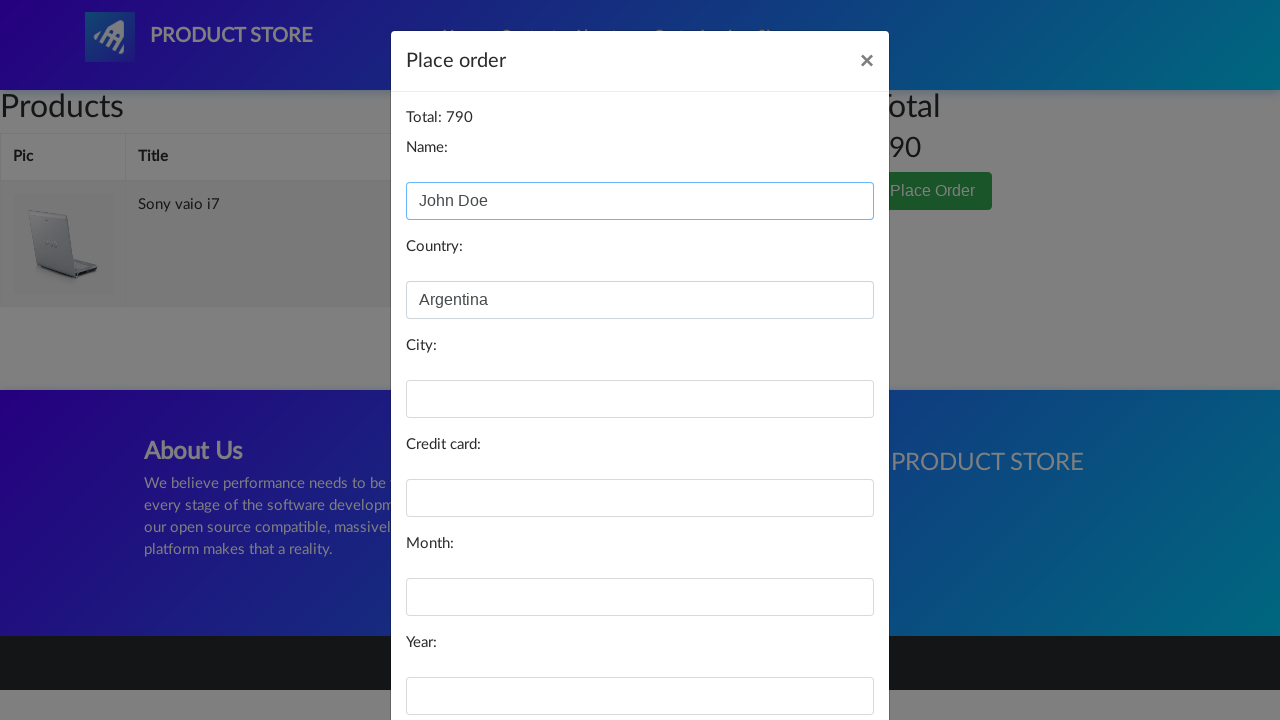

Filled city field with 'Buenos Aires' on #city
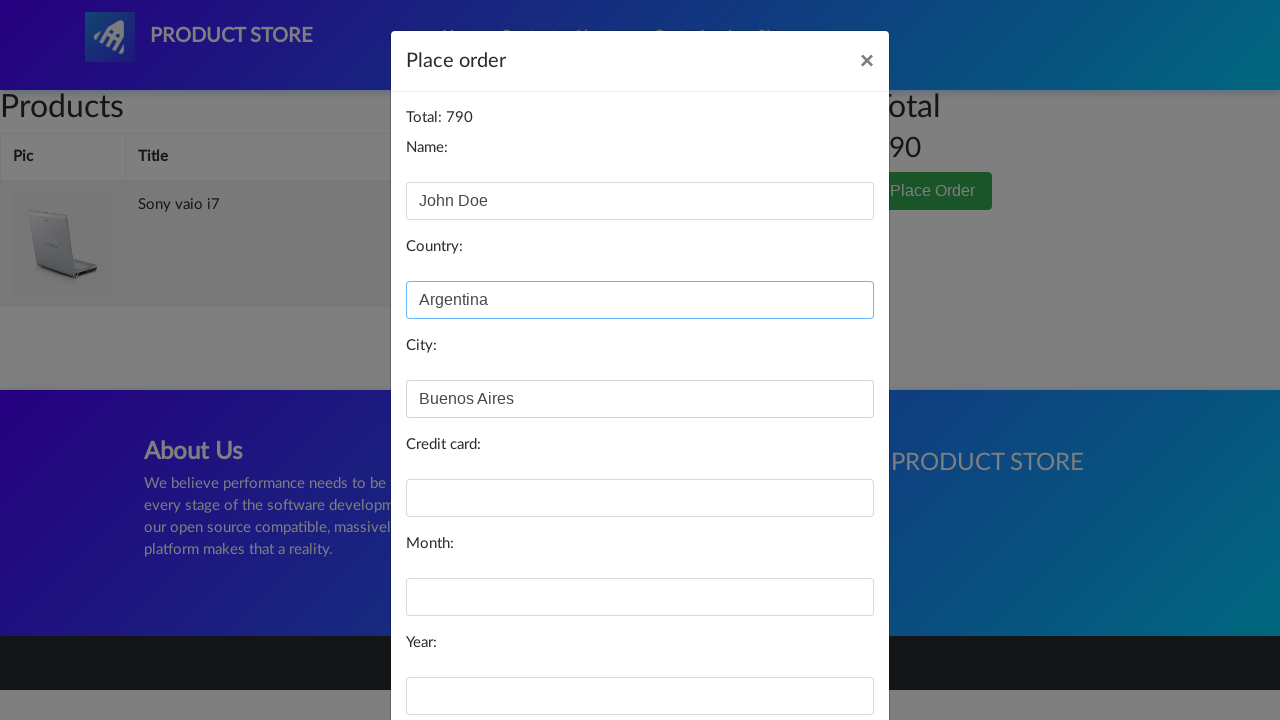

Filled credit card field with payment information on #card
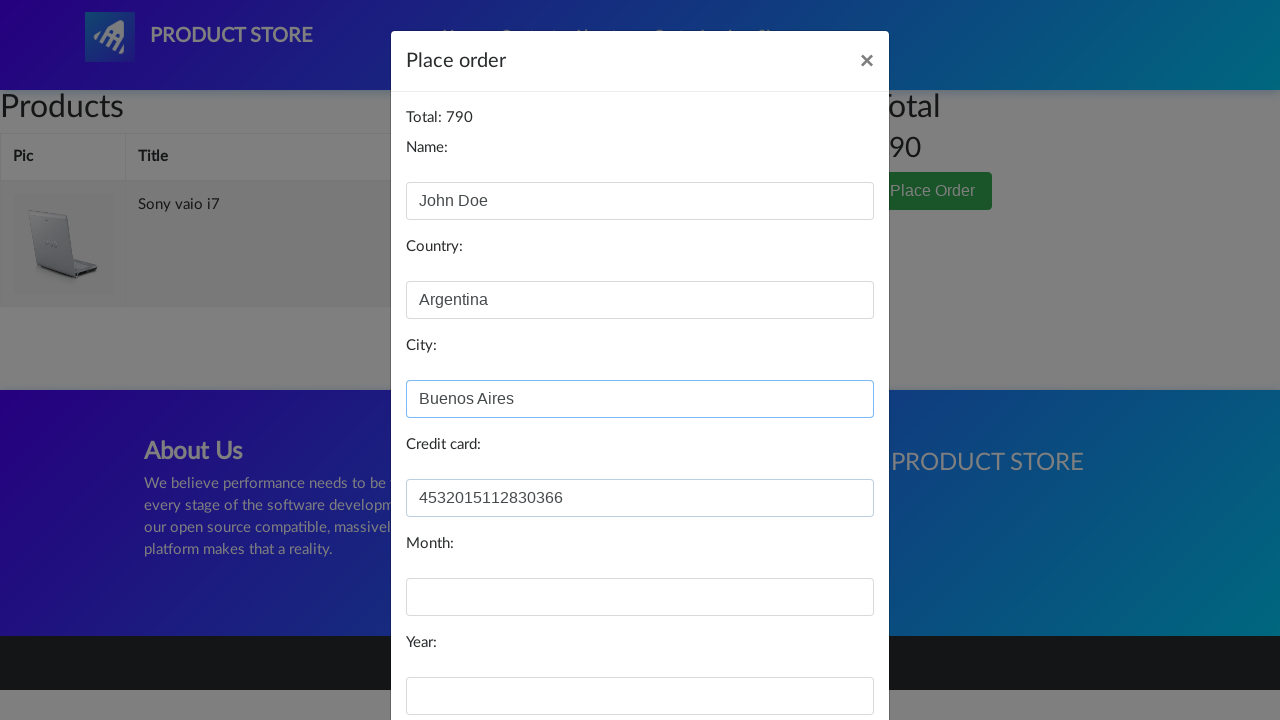

Filled month field with '12' on #month
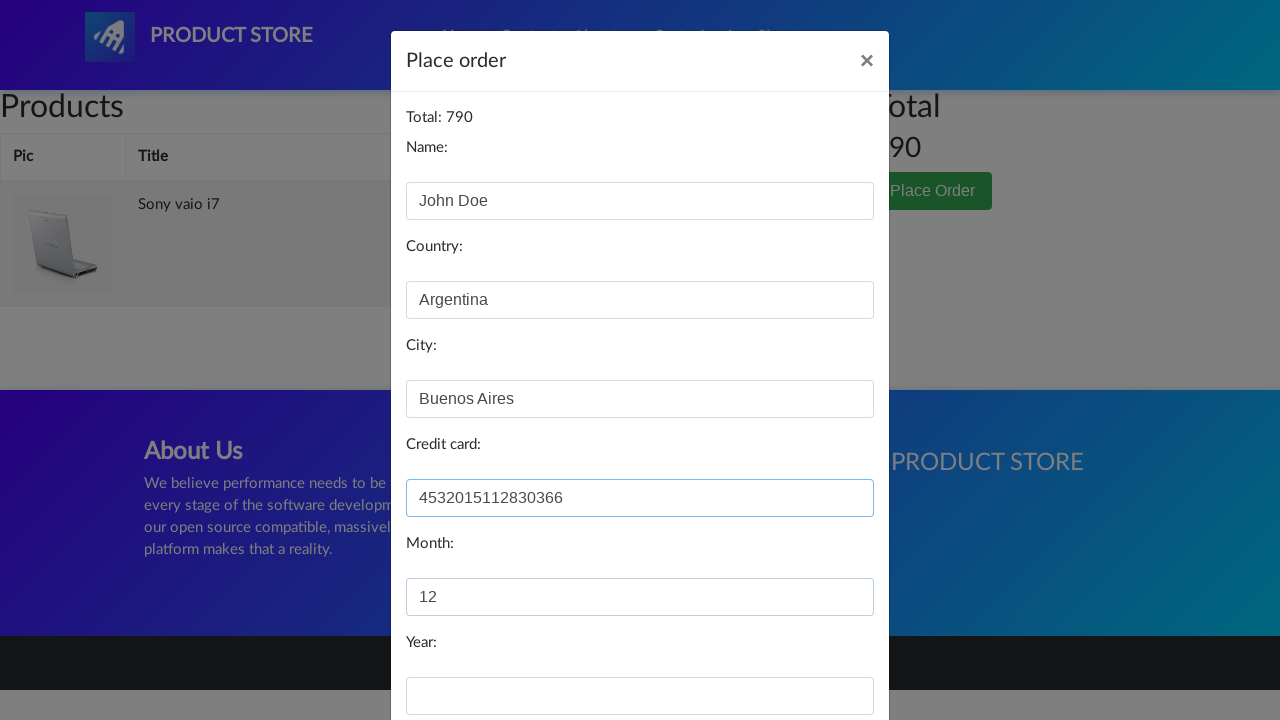

Filled year field with '2024' on #year
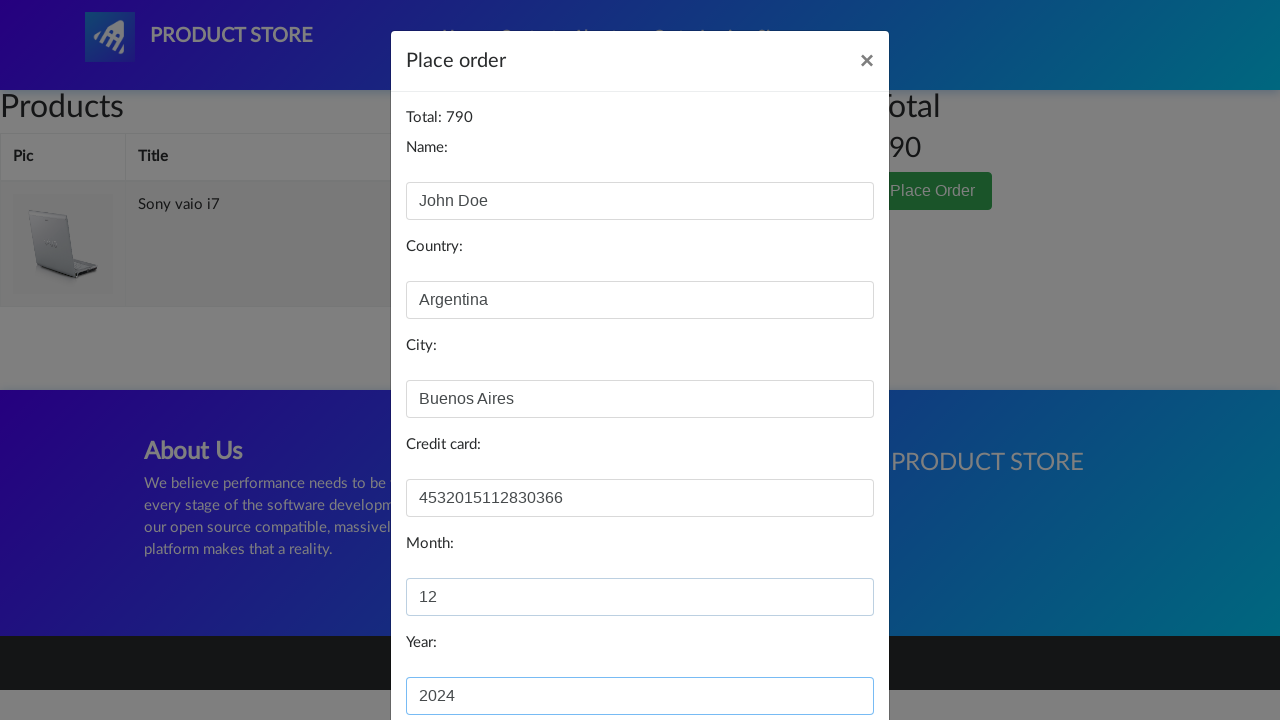

Clicked 'Purchase' button to submit order at (823, 655) on .modal-open > div:nth-of-type(3) > div > div > div:nth-of-type(3) > button:last-
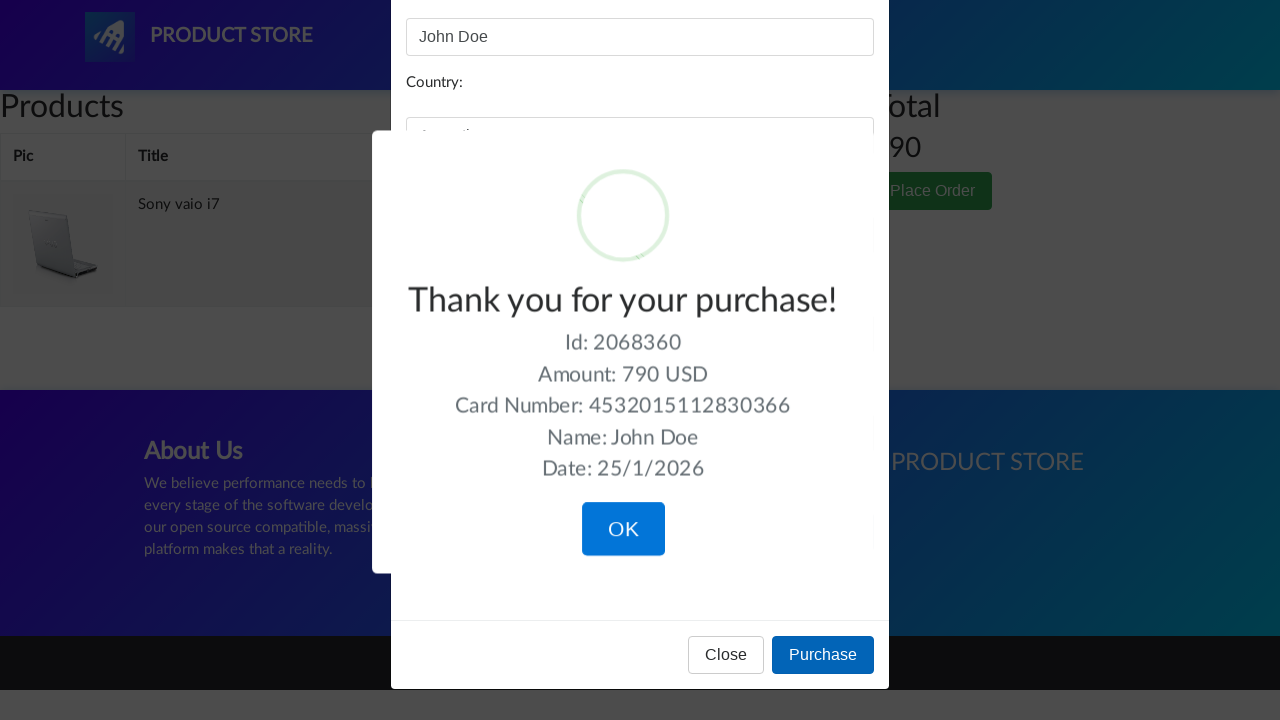

Purchase confirmation dialog appeared
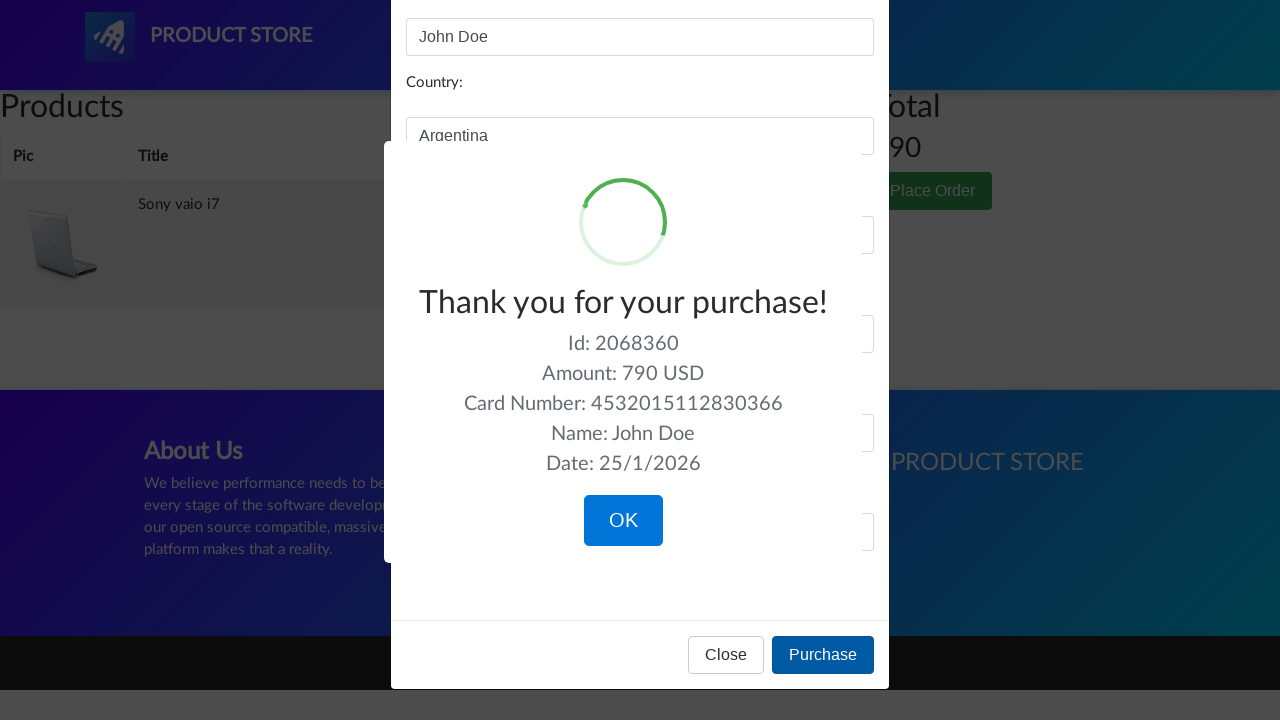

Clicked confirmation button to complete purchase at (623, 521) on .confirm.btn.btn-lg.btn-primary
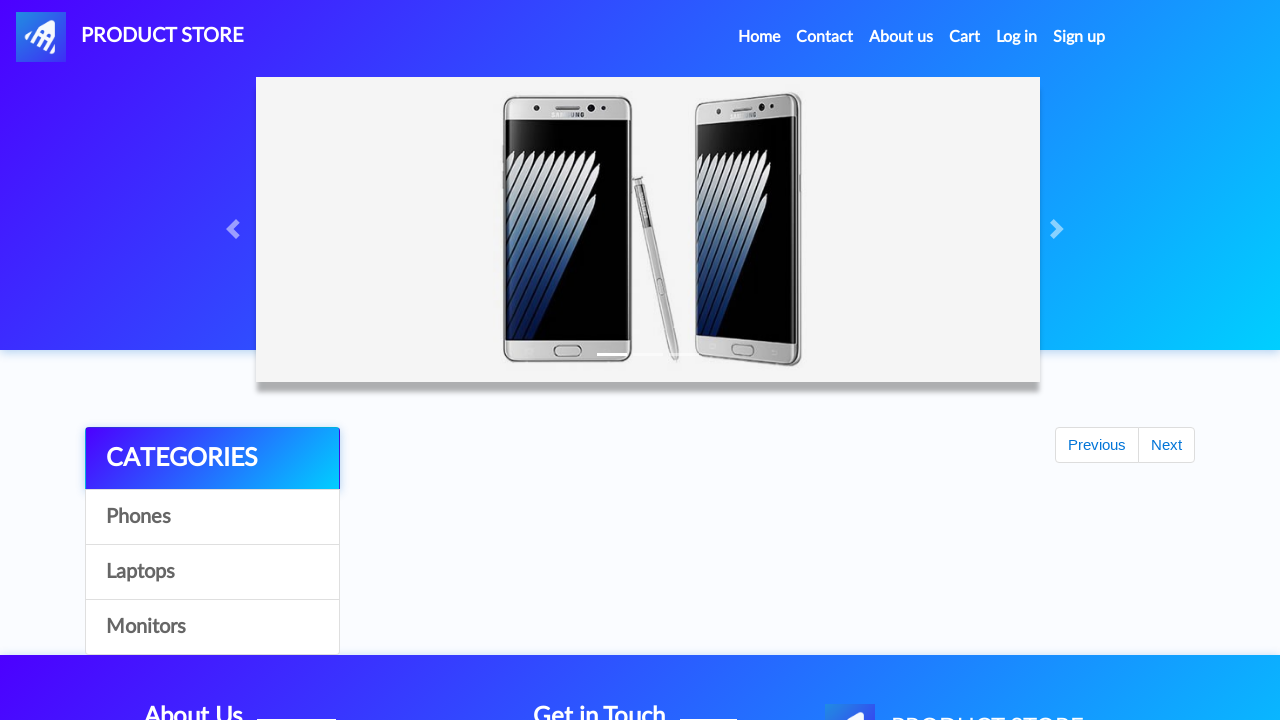

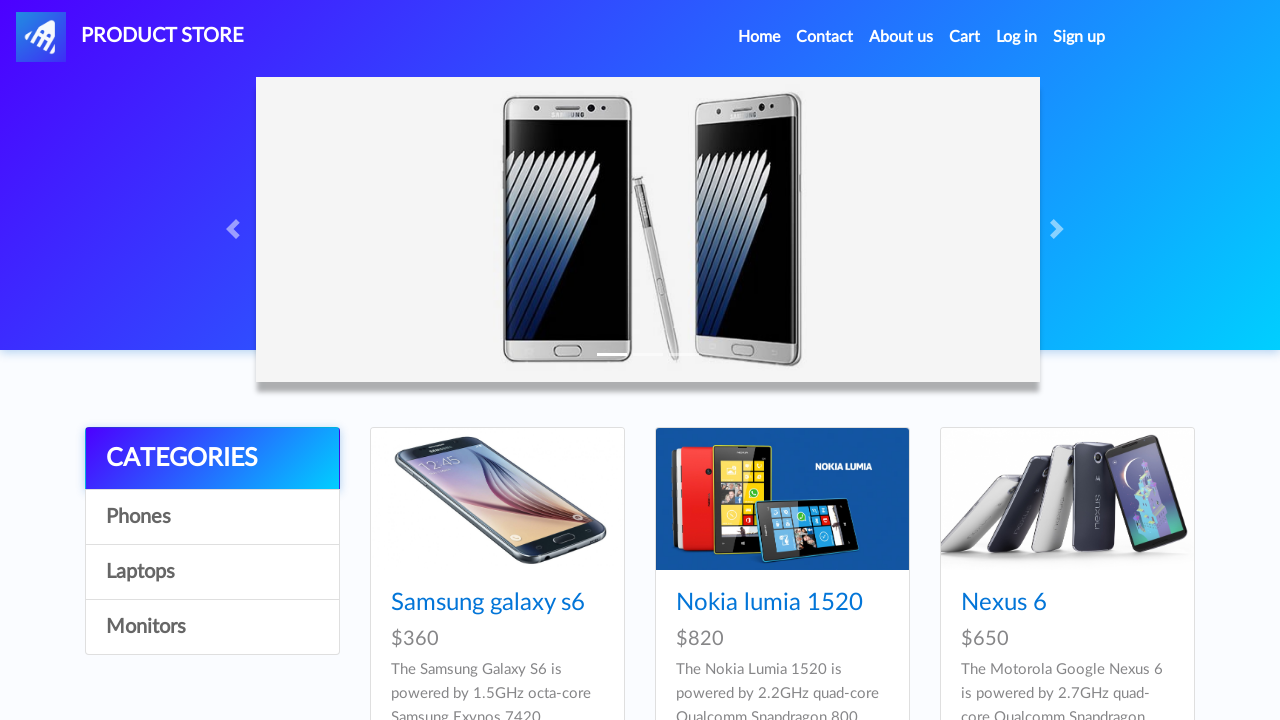